Navigates to the Syntax Projects homepage and clicks the "Start Practicing" button to access basic examples.

Starting URL: http://syntaxprojects.com/index.php

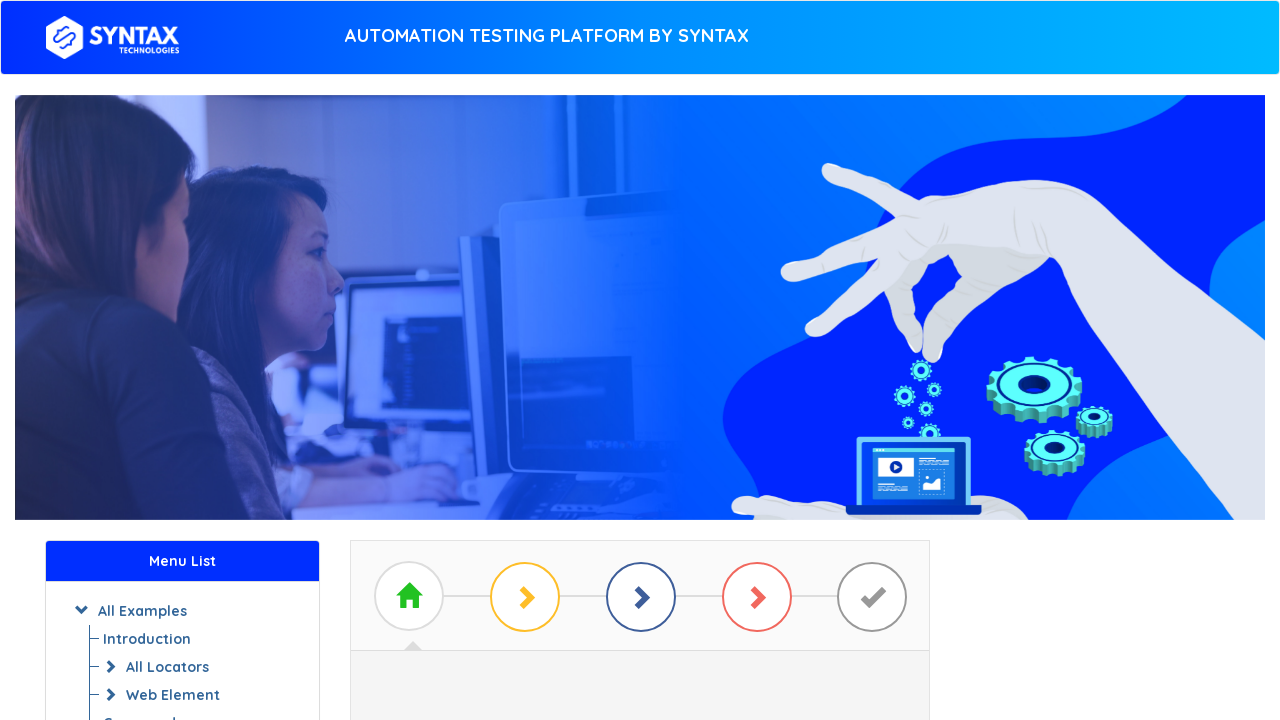

Clicked the 'Start Practicing' button to access basic examples at (640, 372) on #btn_basic_example
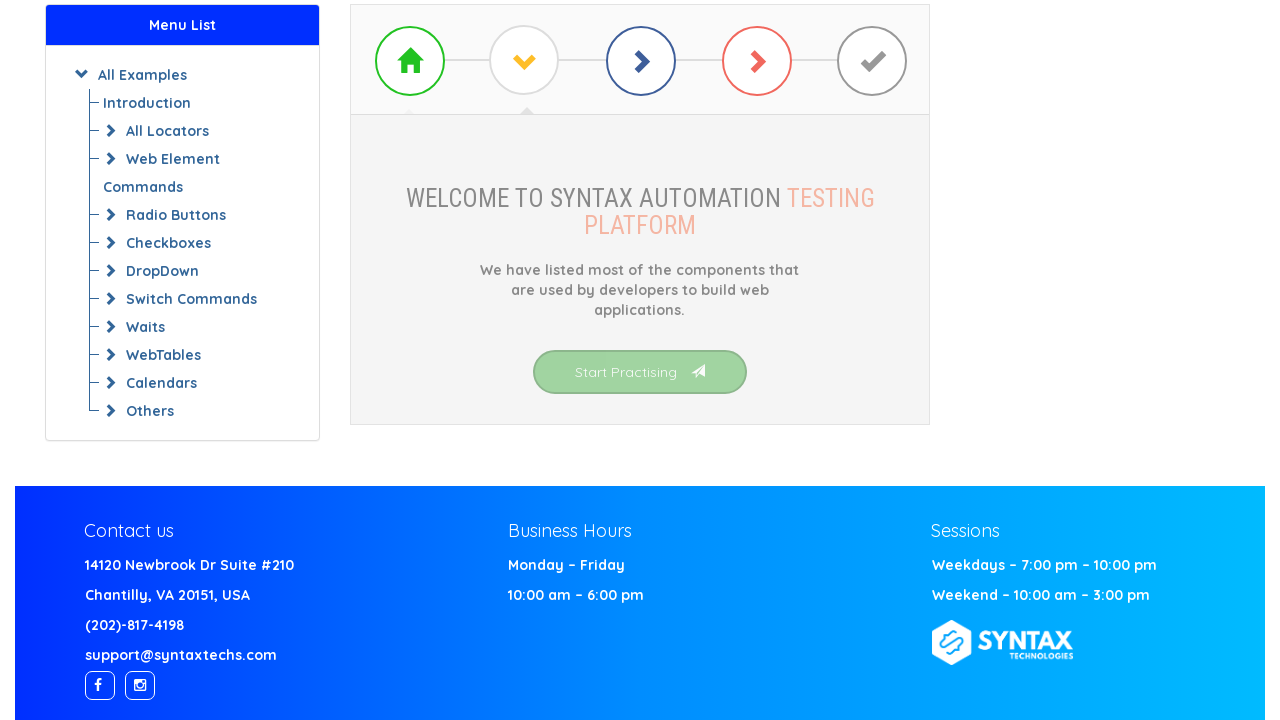

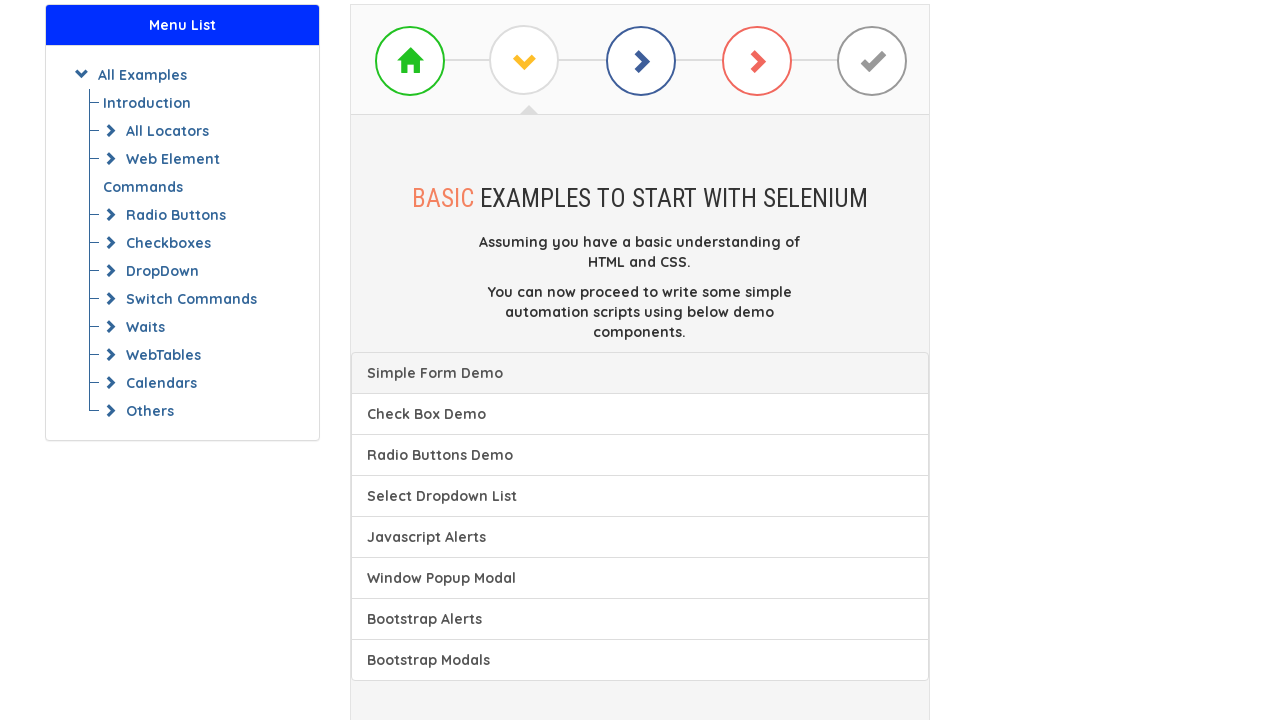